Tests e-commerce functionality by adding multiple products to cart, applying a promo code, and completing the checkout process with country selection

Starting URL: https://rahulshettyacademy.com/seleniumPractise/#/

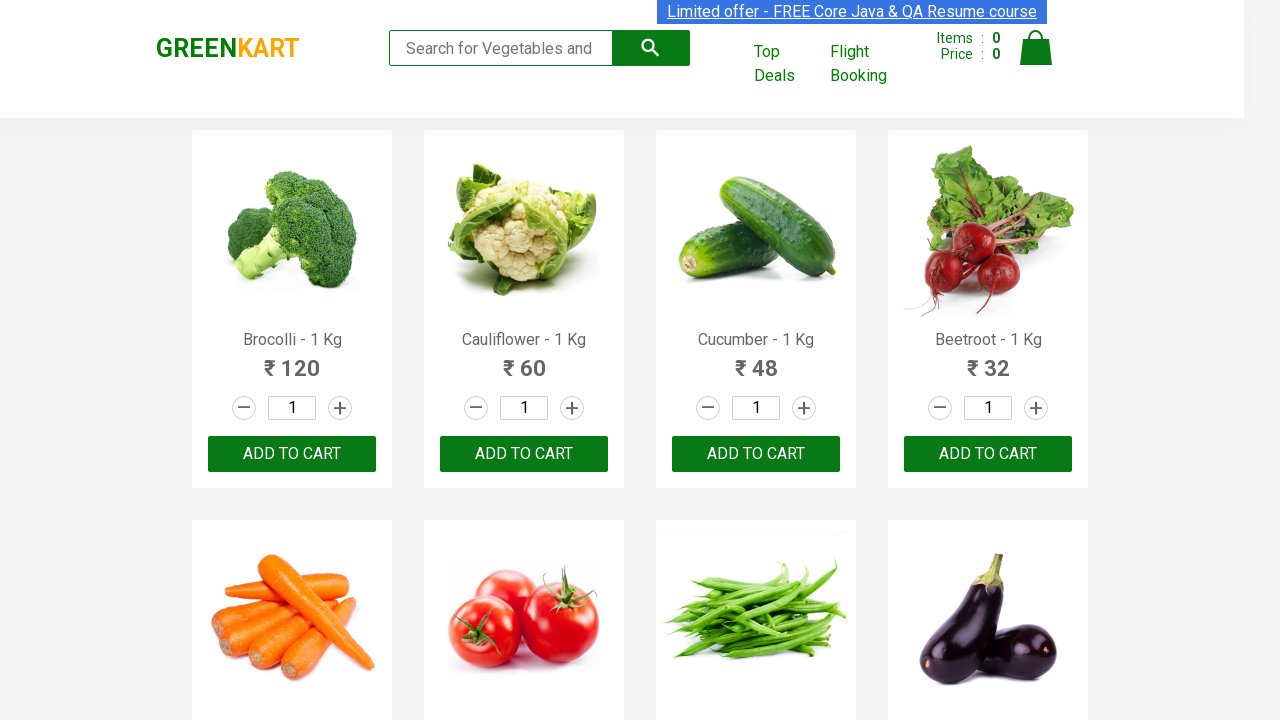

Added 'Tomato' to cart at (524, 360) on //h4[contains(text(), 'Tomato')]/parent::div//button[text()='ADD TO CART']
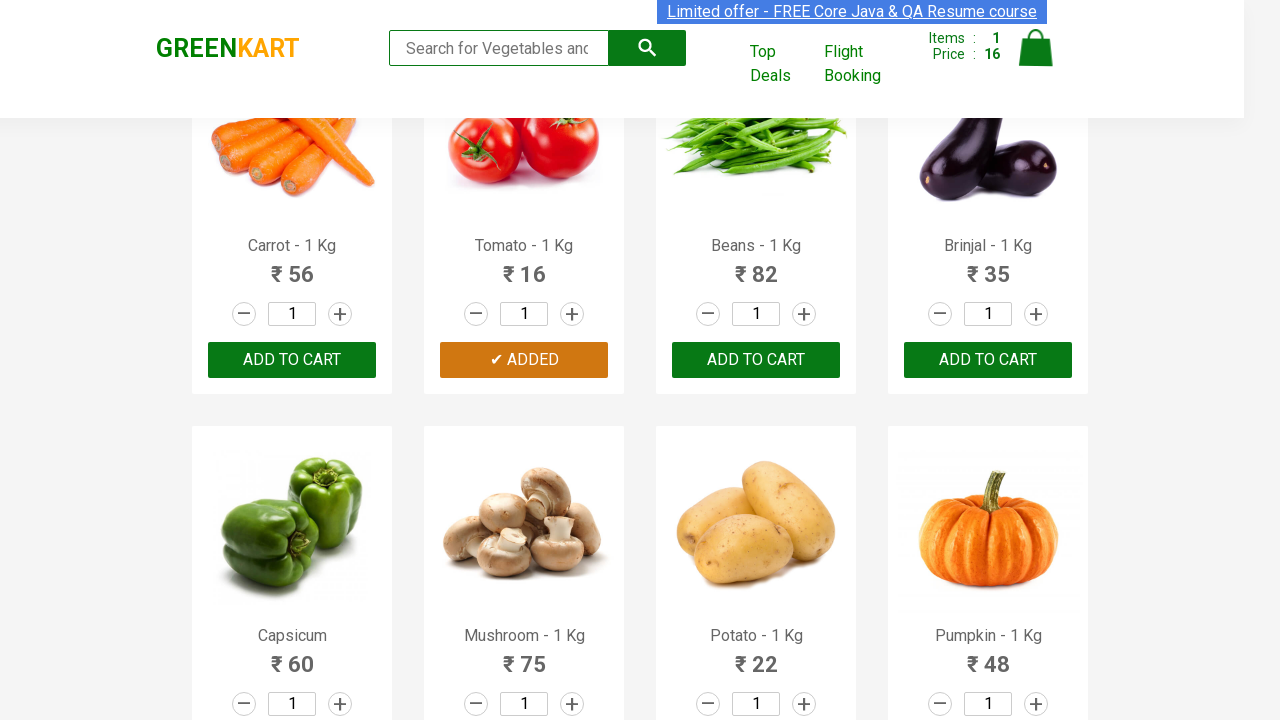

Added 'Potato' to cart at (756, 360) on //h4[contains(text(), 'Potato')]/parent::div//button[text()='ADD TO CART']
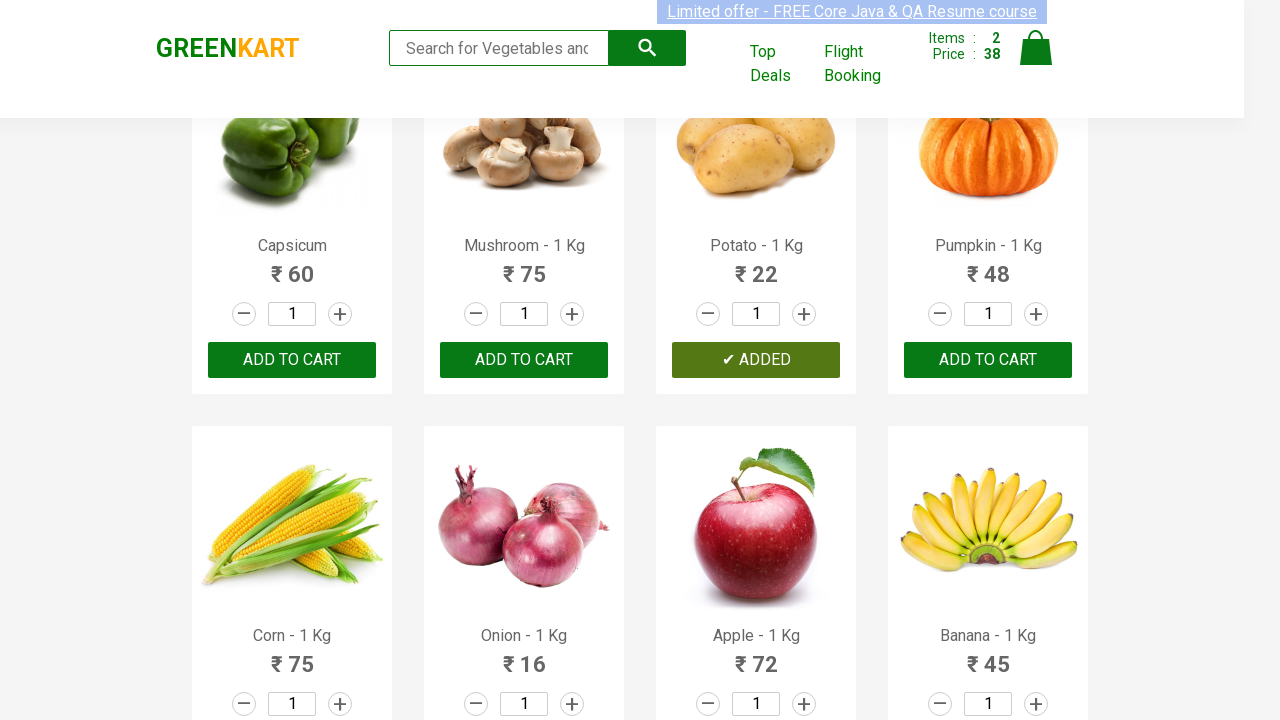

Added 'Onion' to cart at (524, 360) on //h4[contains(text(), 'Onion')]/parent::div//button[text()='ADD TO CART']
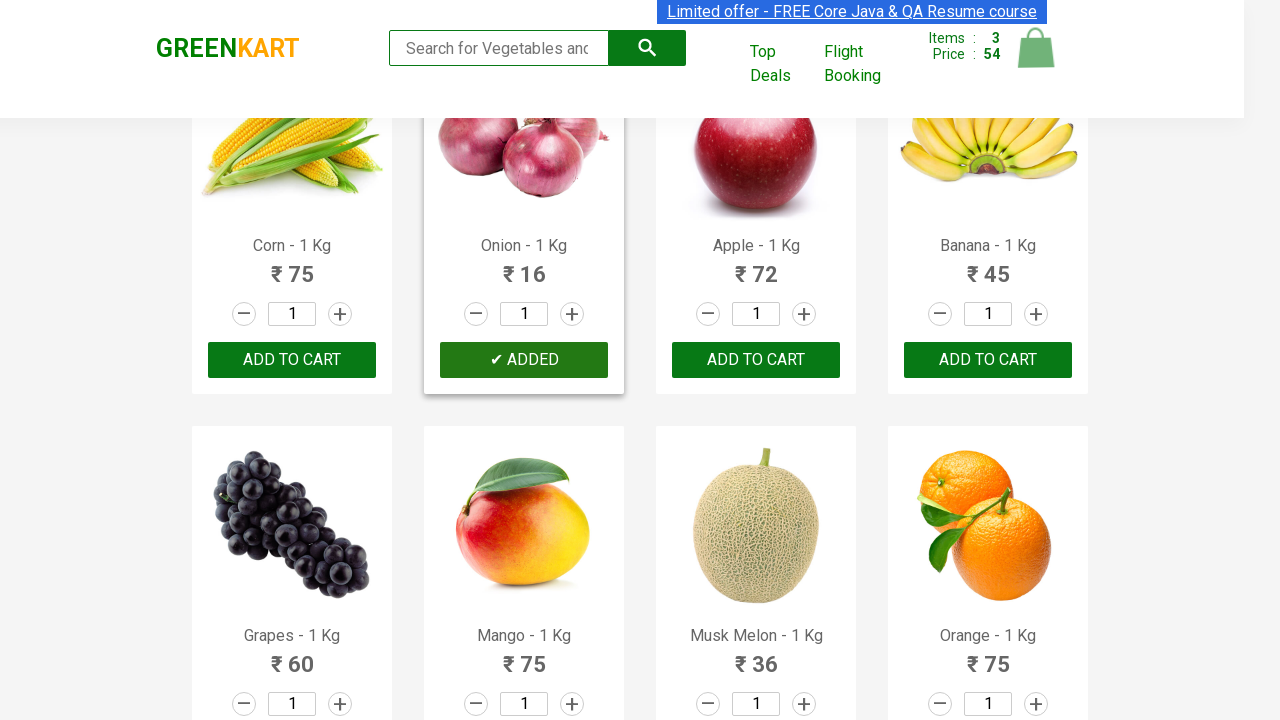

Added 'Pomegranate' to cart at (524, 360) on //h4[contains(text(), 'Pomegranate')]/parent::div//button[text()='ADD TO CART']
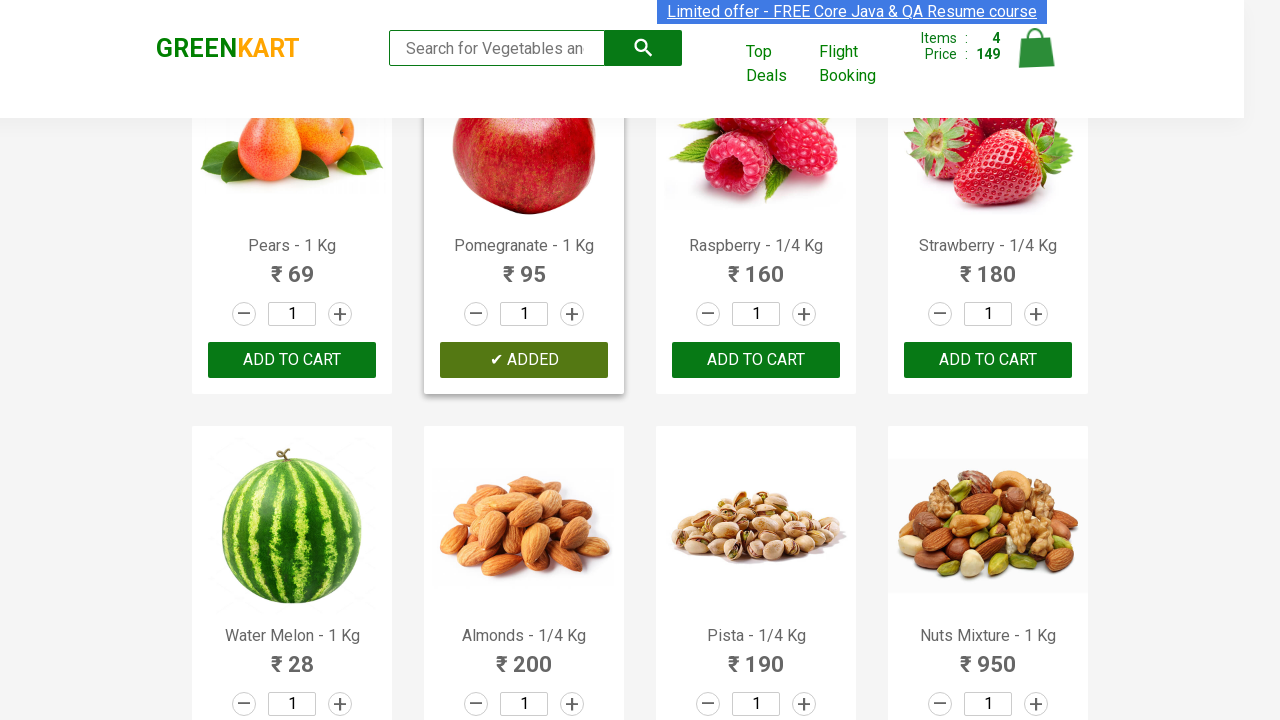

Added 'Almonds' to cart at (524, 360) on //h4[contains(text(), 'Almonds')]/parent::div//button[text()='ADD TO CART']
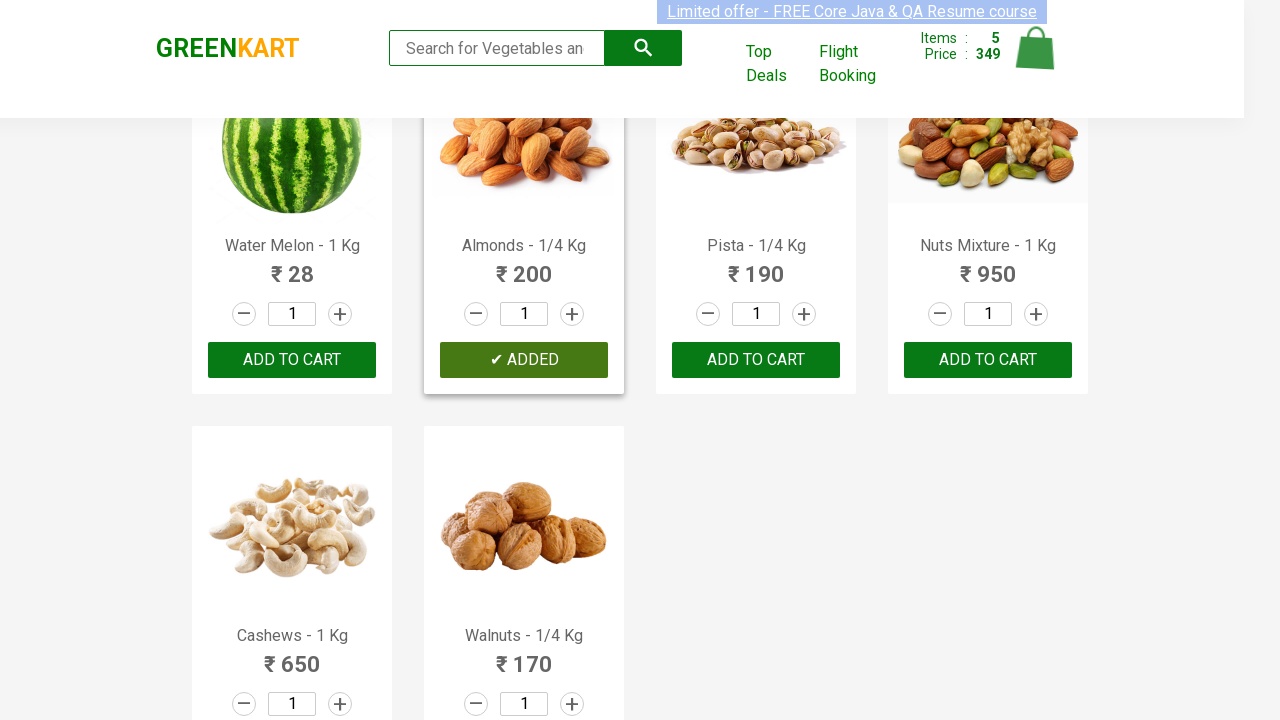

Clicked on cart icon at (1036, 48) on img[alt='Cart']
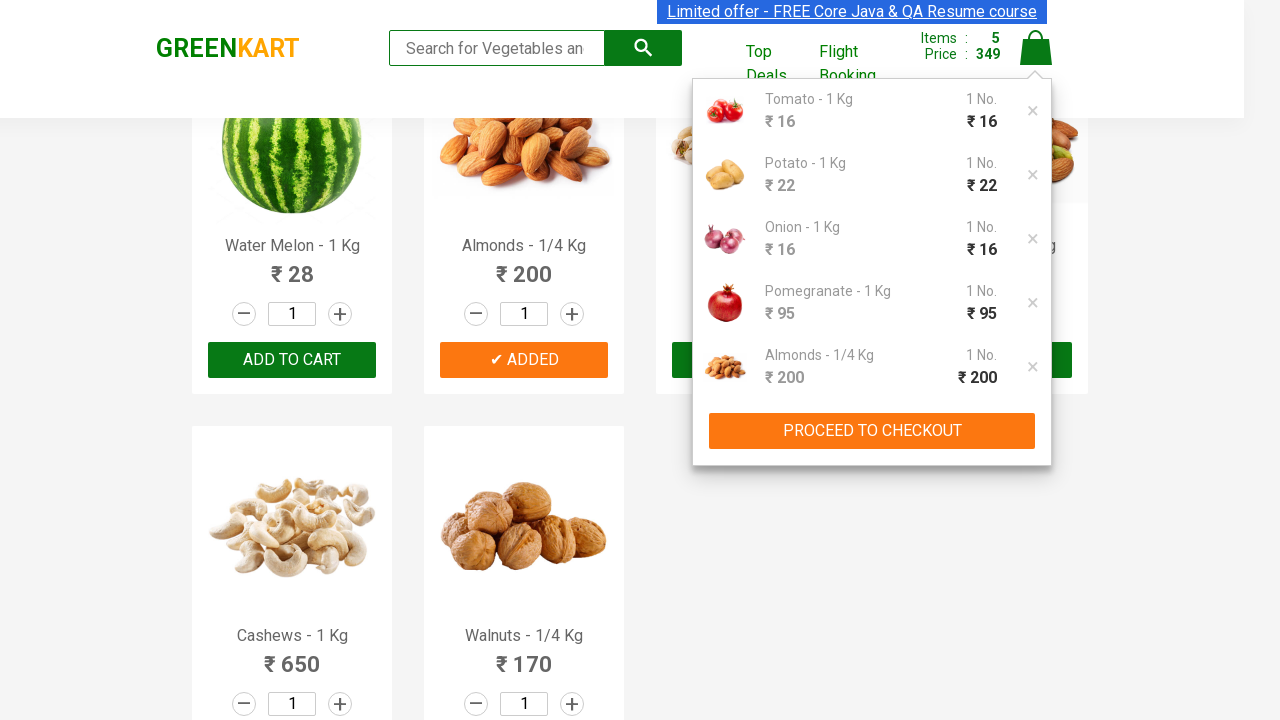

Clicked 'PROCEED TO CHECKOUT' button at (872, 431) on text=PROCEED TO CHECKOUT
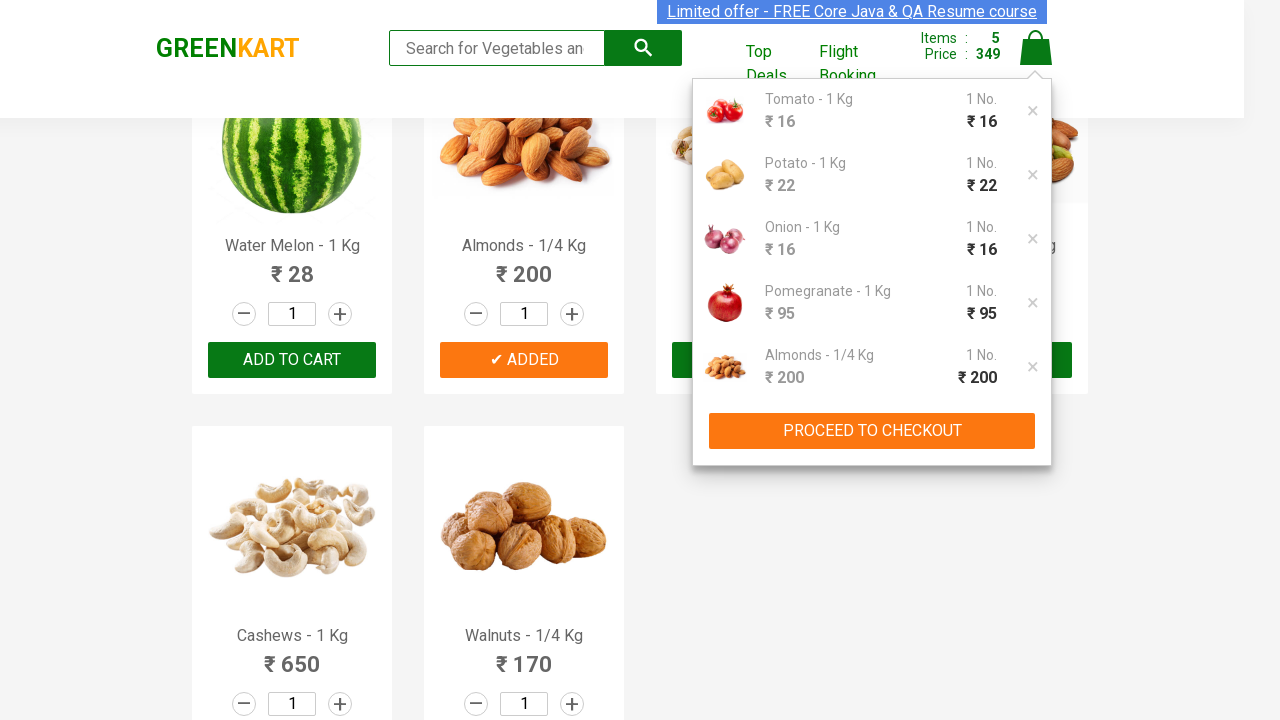

Promo code input field loaded
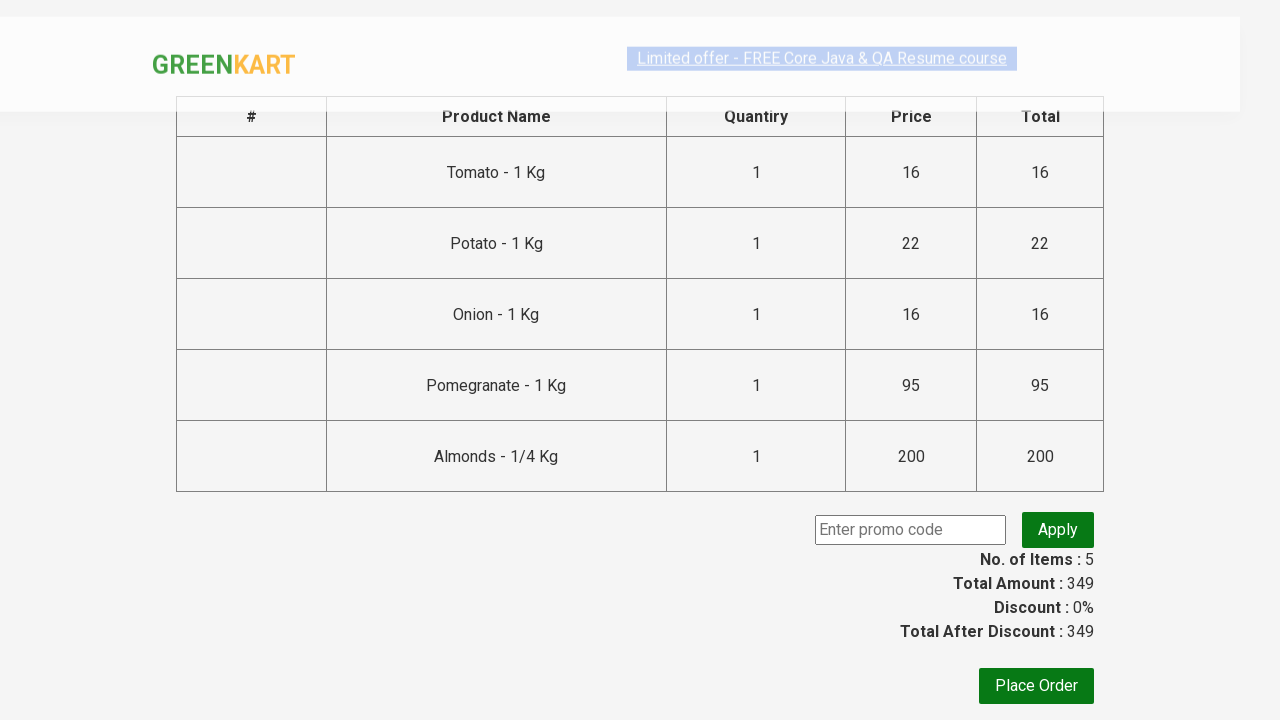

Filled promo code field with 'rahulshettyacademy' on input.promoCode
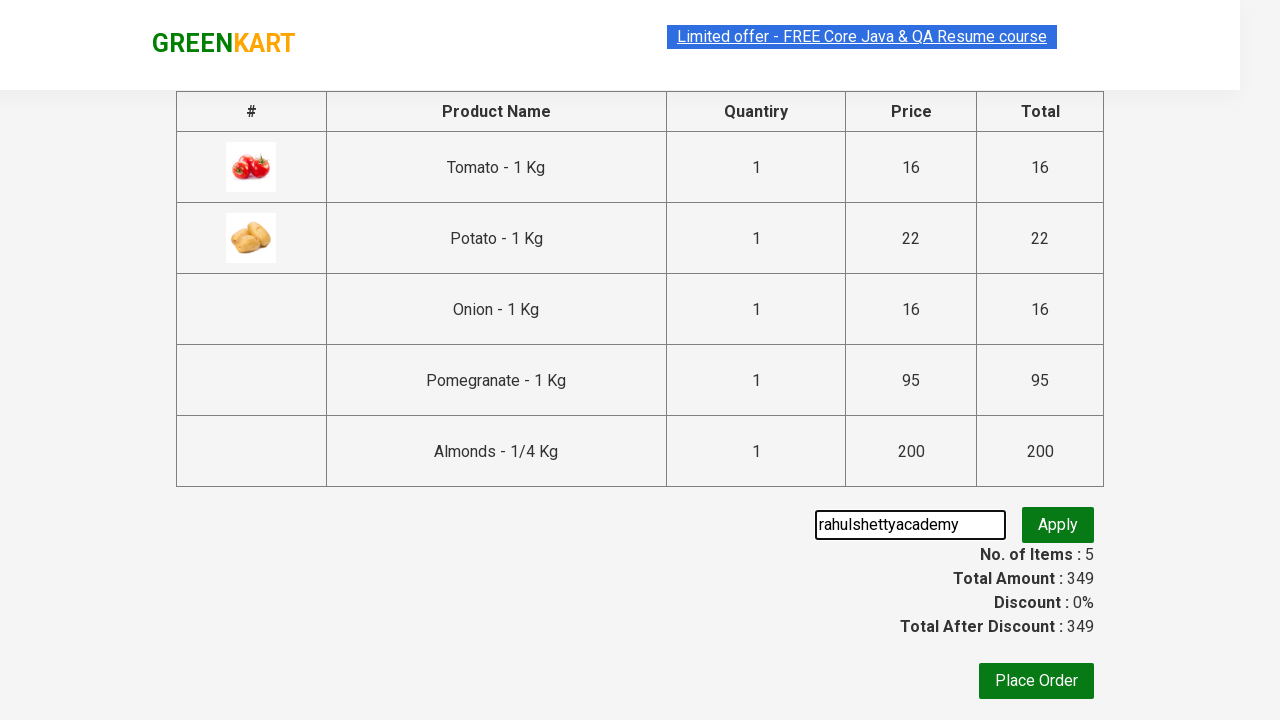

Clicked promo code apply button at (1058, 530) on button.promoBtn
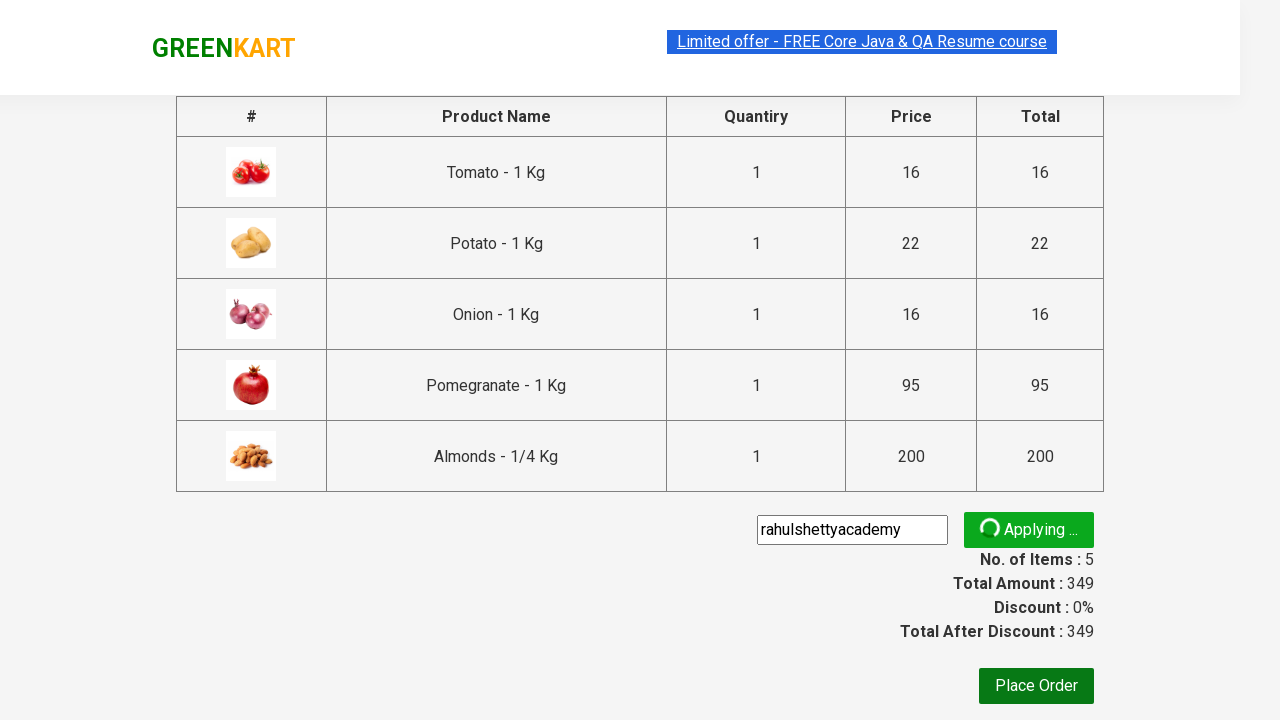

Clicked 'Place Order' button at (1036, 686) on text=Place Order
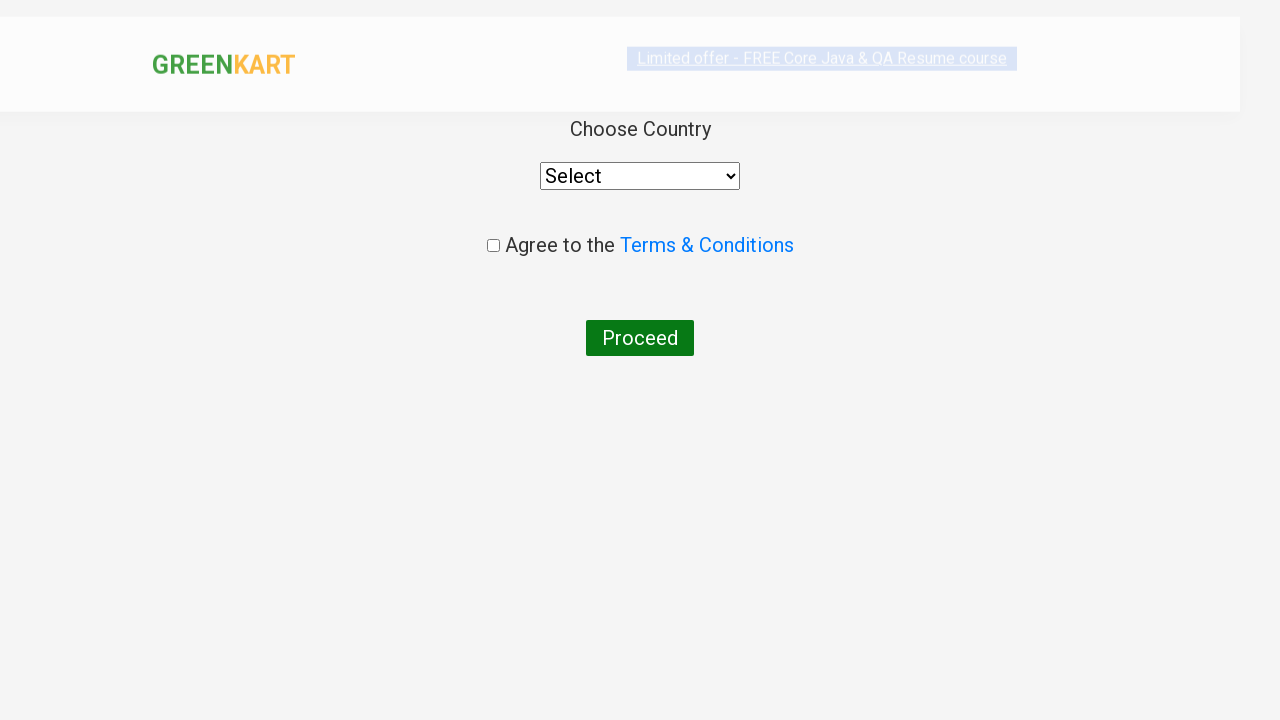

Country dropdown selector loaded
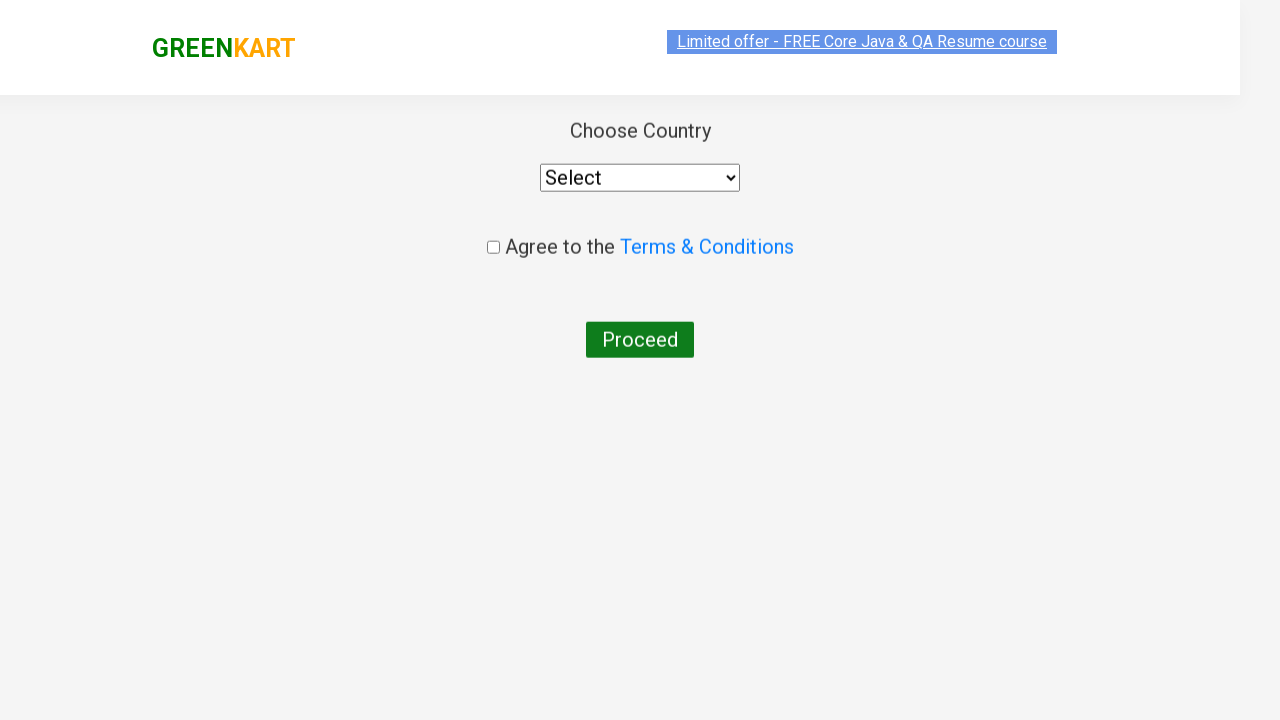

Selected 'India' from country dropdown on select
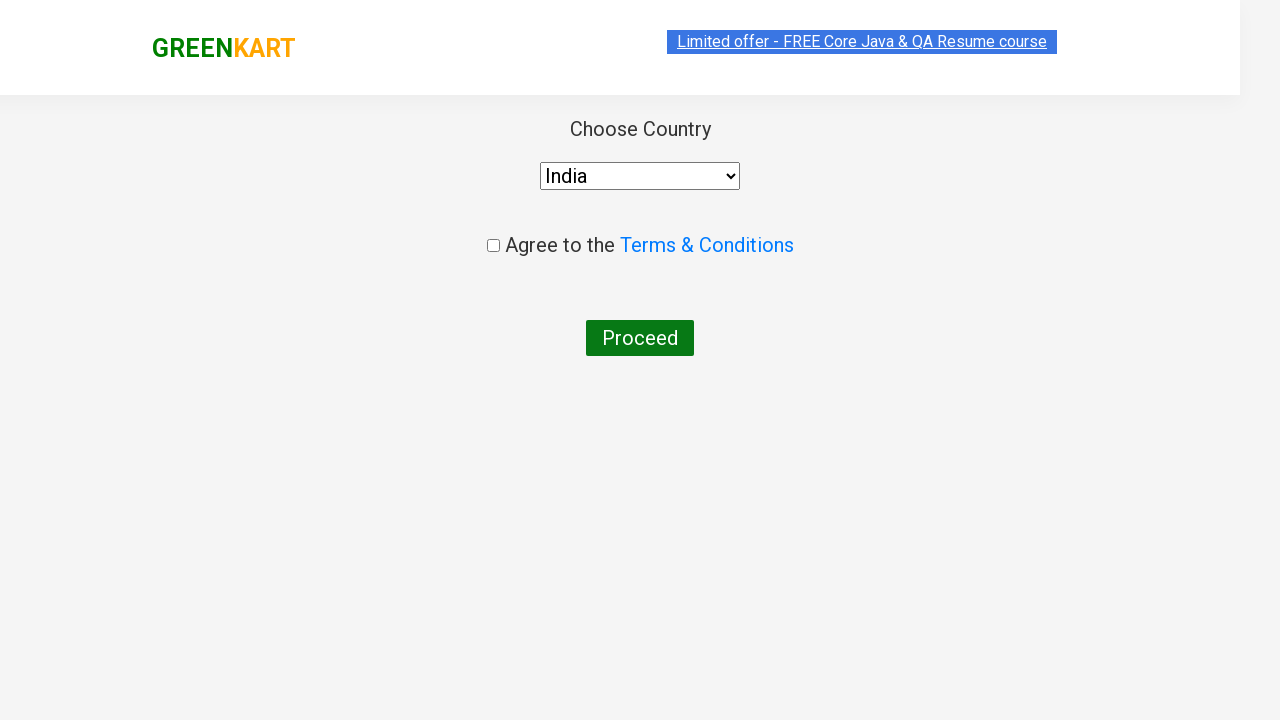

Checked terms and conditions checkbox at (493, 246) on input[type='checkbox']
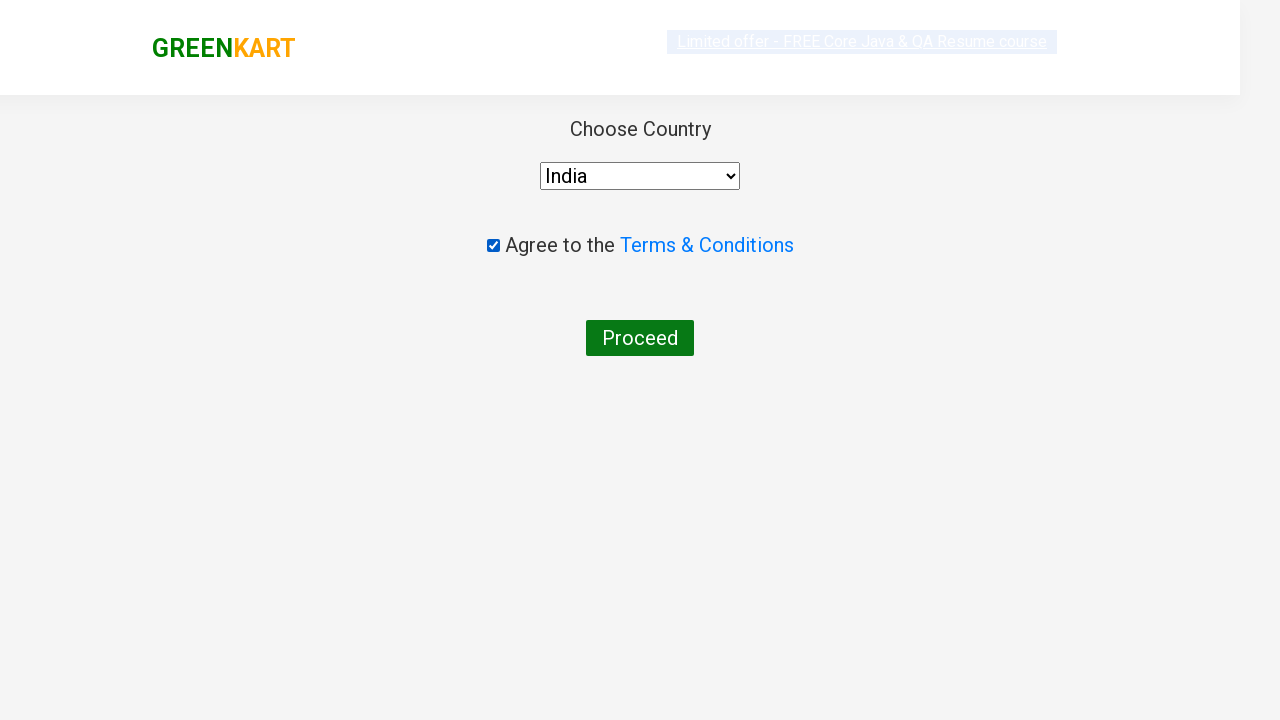

Clicked 'Proceed' button to complete order at (640, 338) on text=Proceed
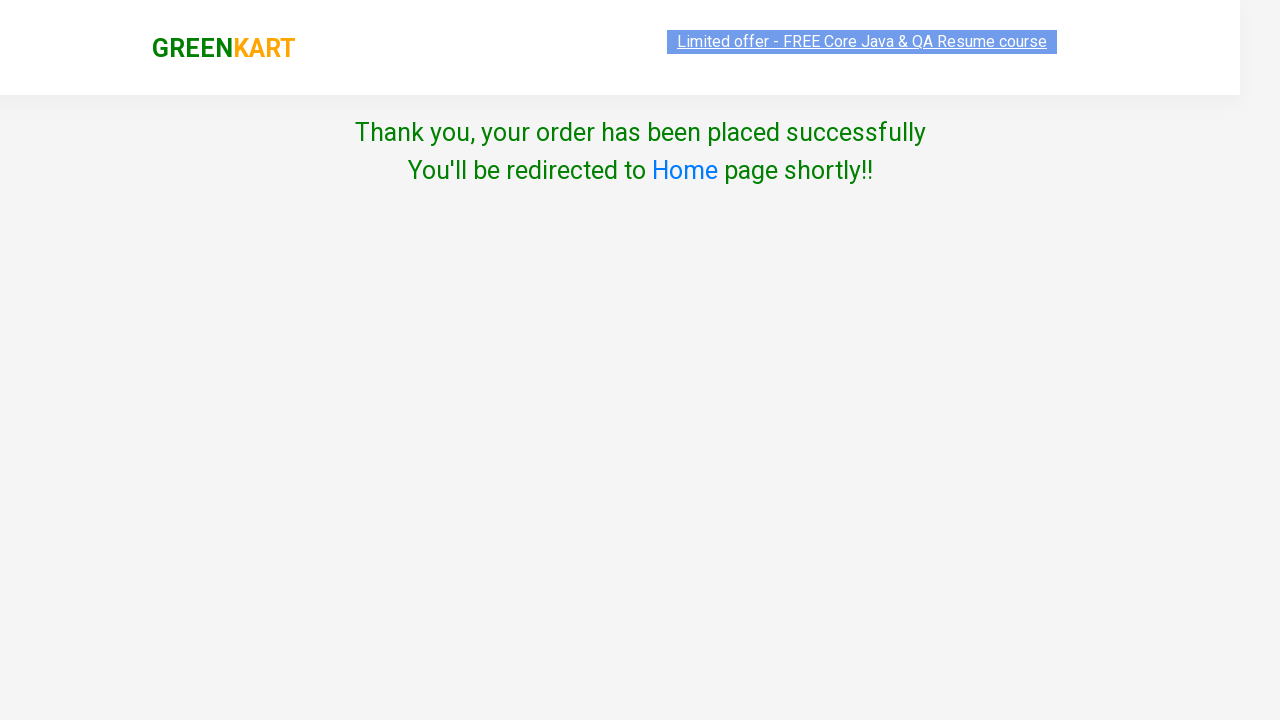

Order completed successfully - 'Thank you' message appeared
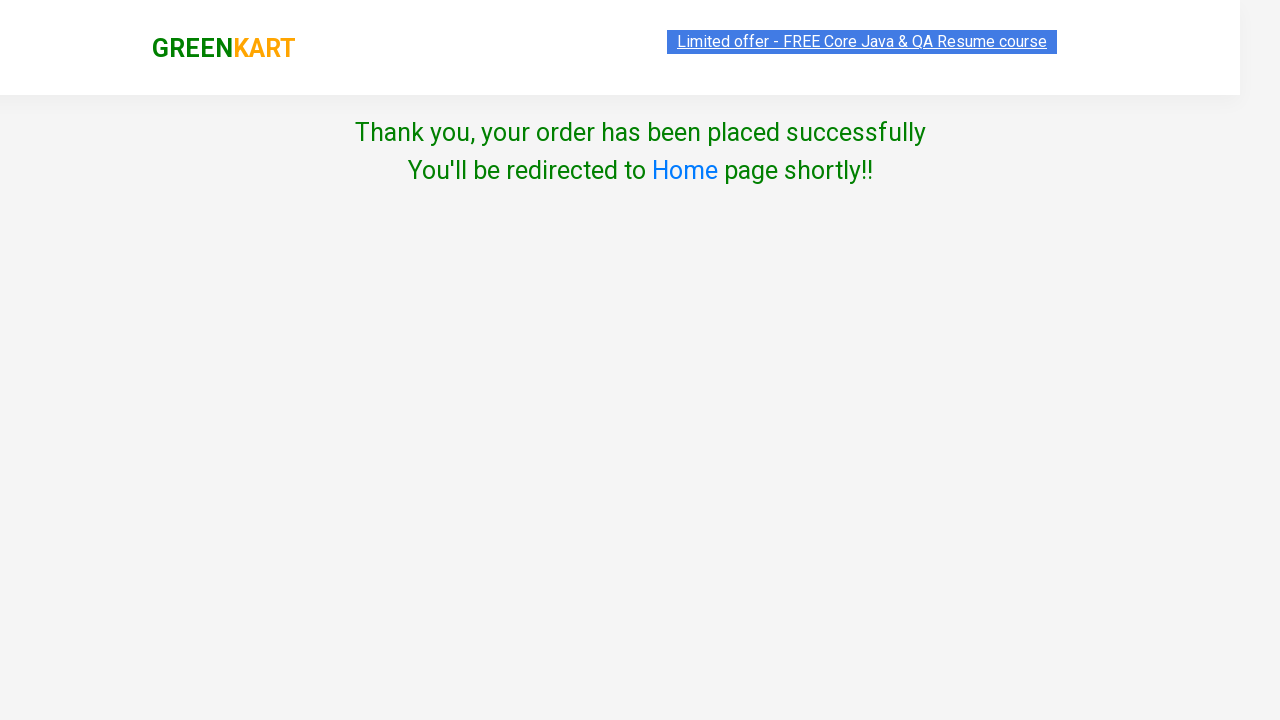

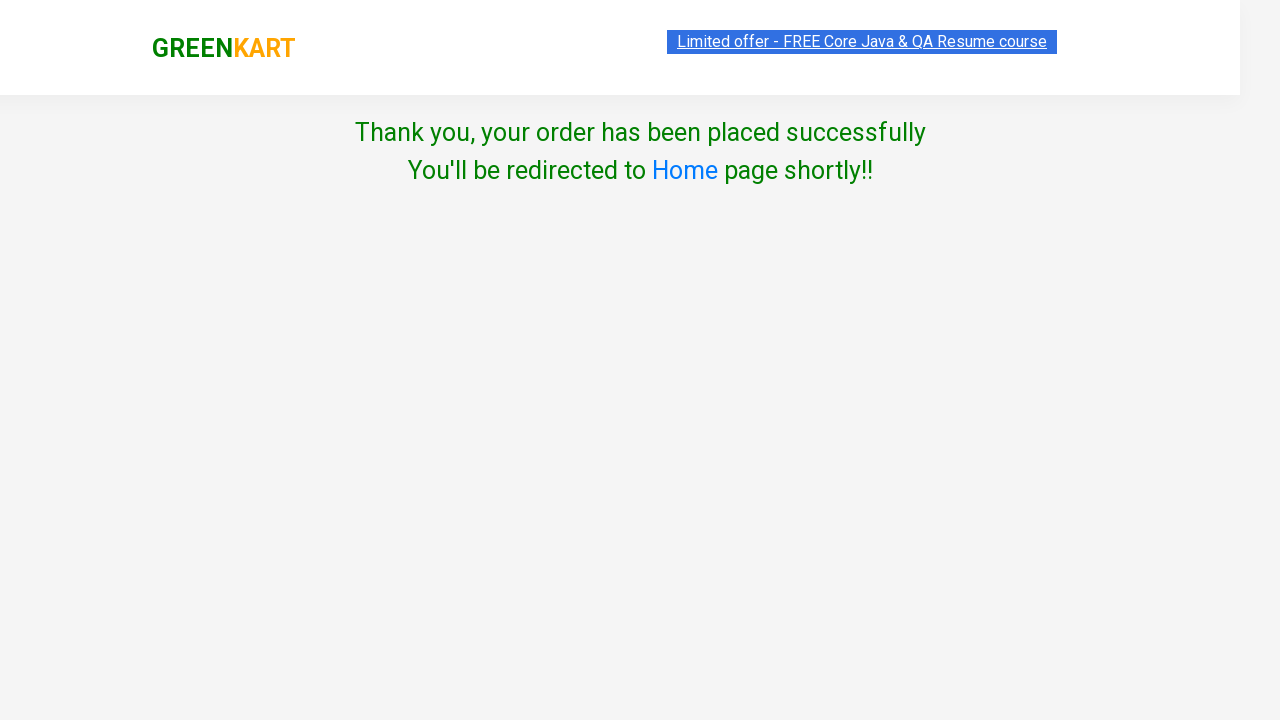